Tests radio button functionality by clicking each of 3 radio buttons and verifying they become checked

Starting URL: https://rahulshettyacademy.com/AutomationPractice/

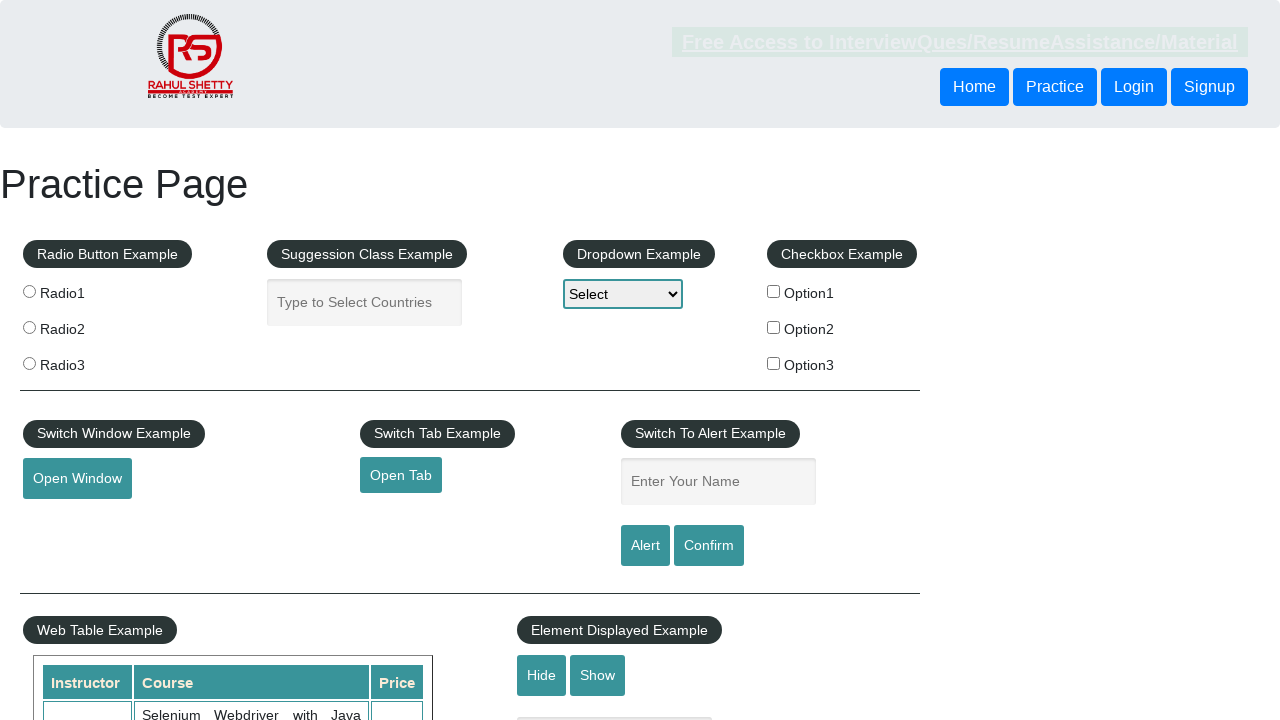

Navigated to AutomationPractice page
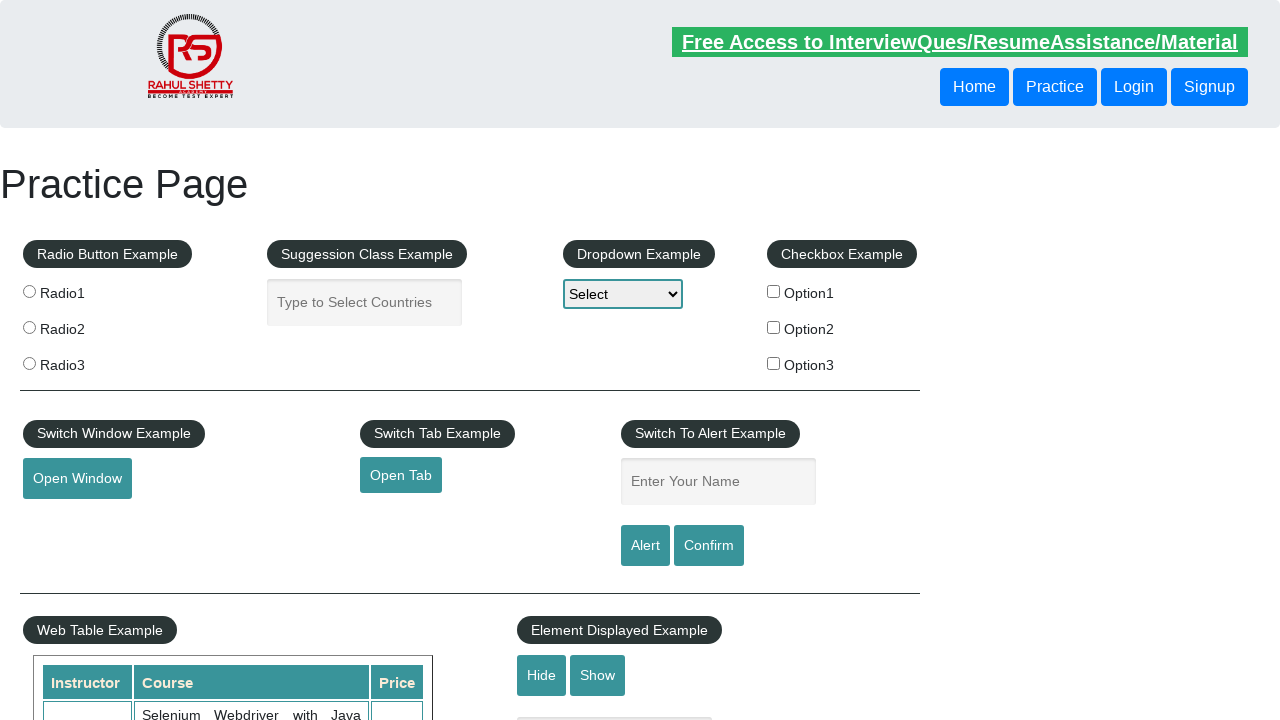

Clicked radio button 1 at (29, 291) on //input[@value='radio1']
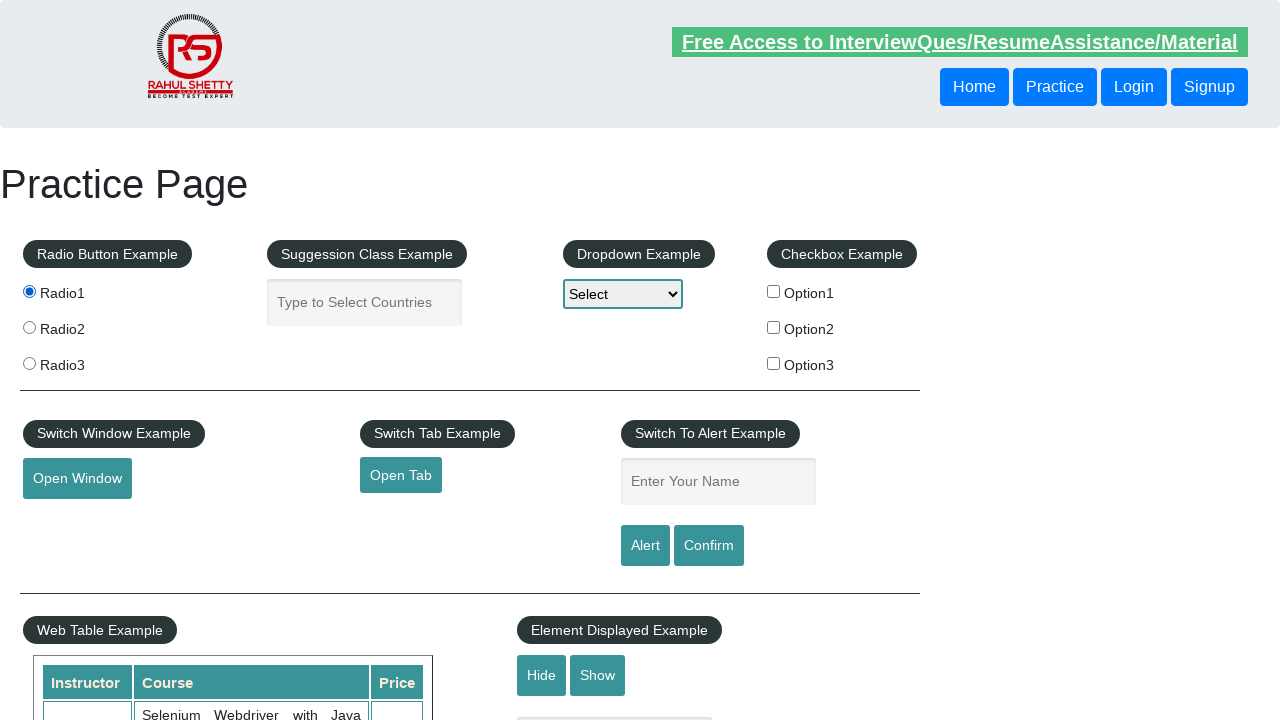

Waited 500ms for radio button 1 to be checked
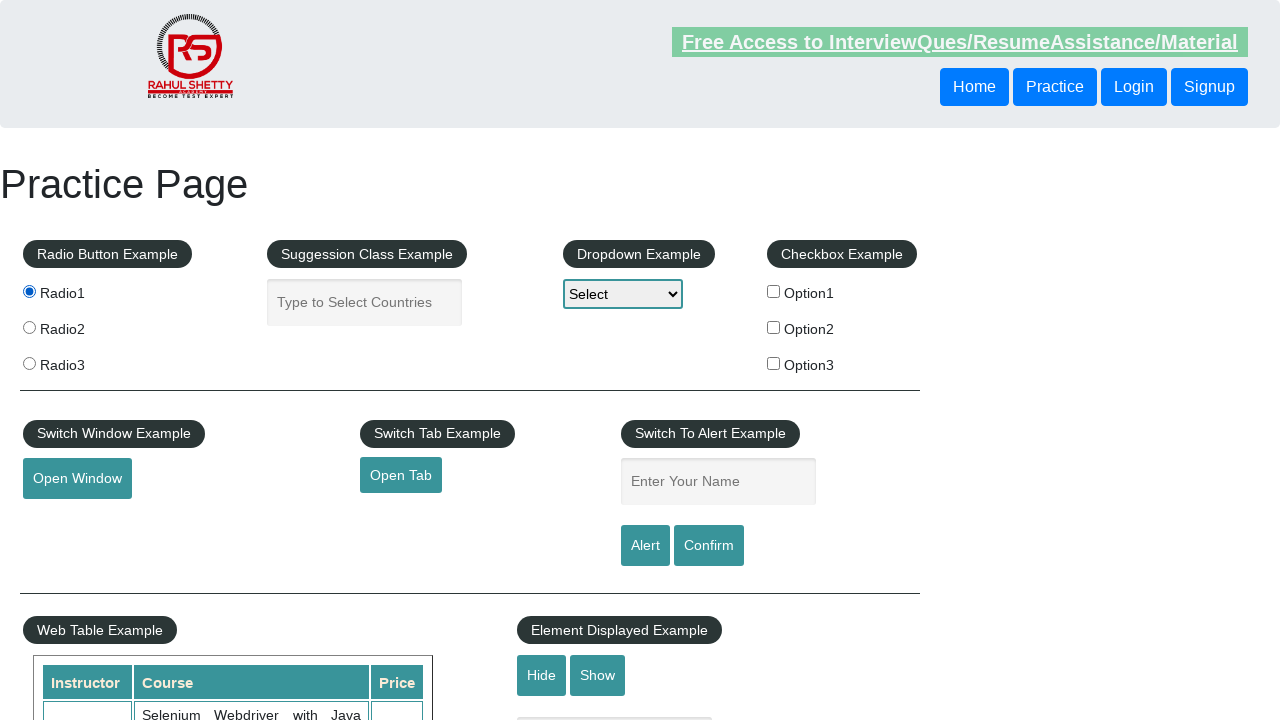

Verified radio button 1 is checked
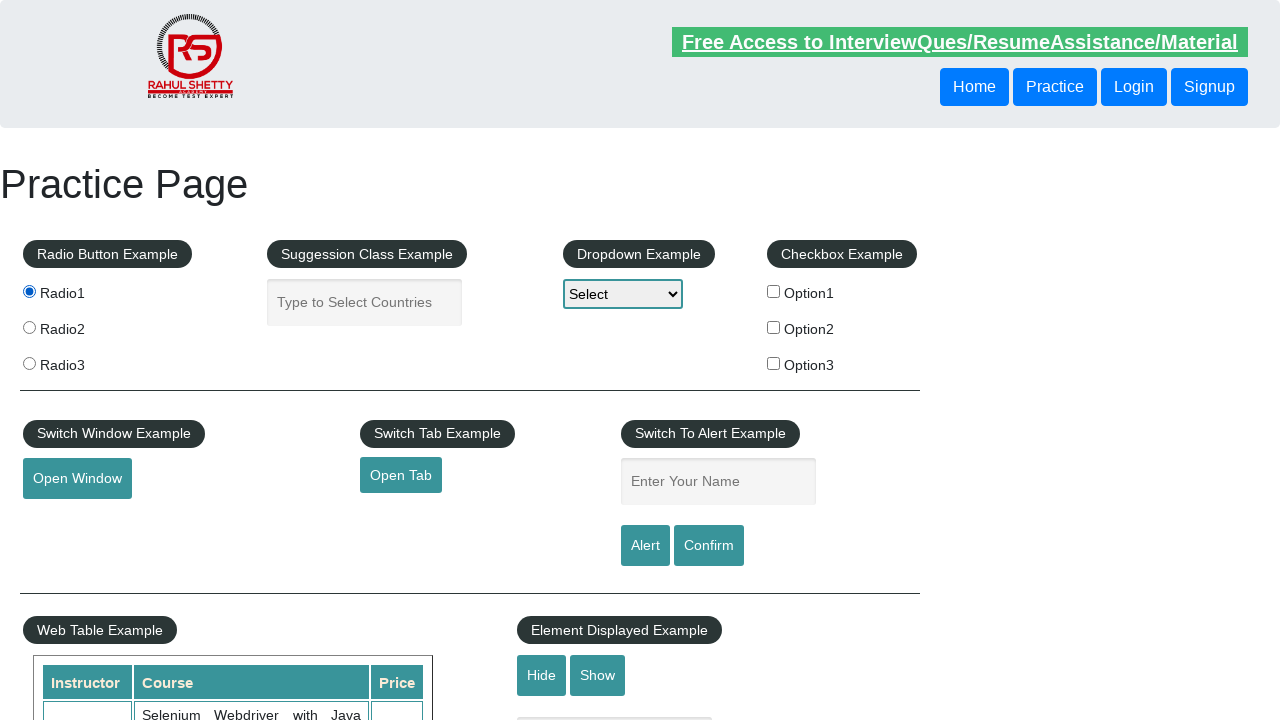

Clicked radio button 2 at (29, 327) on //input[@value='radio2']
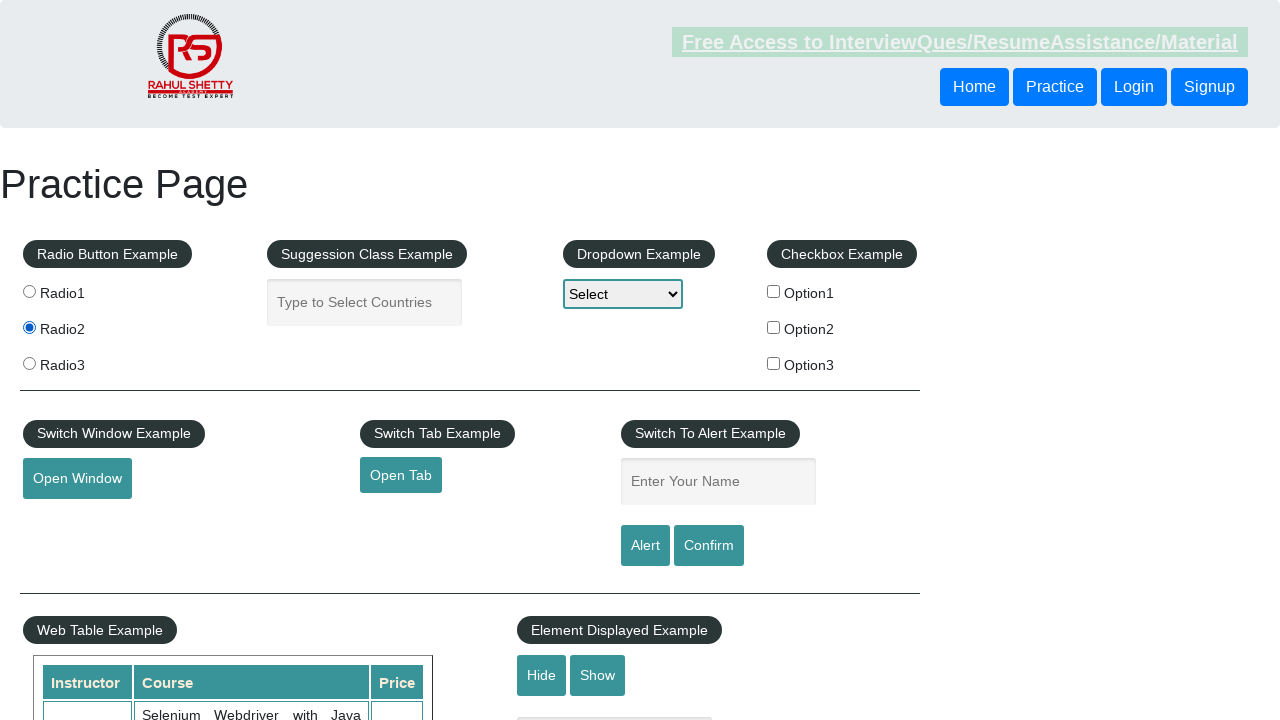

Waited 500ms for radio button 2 to be checked
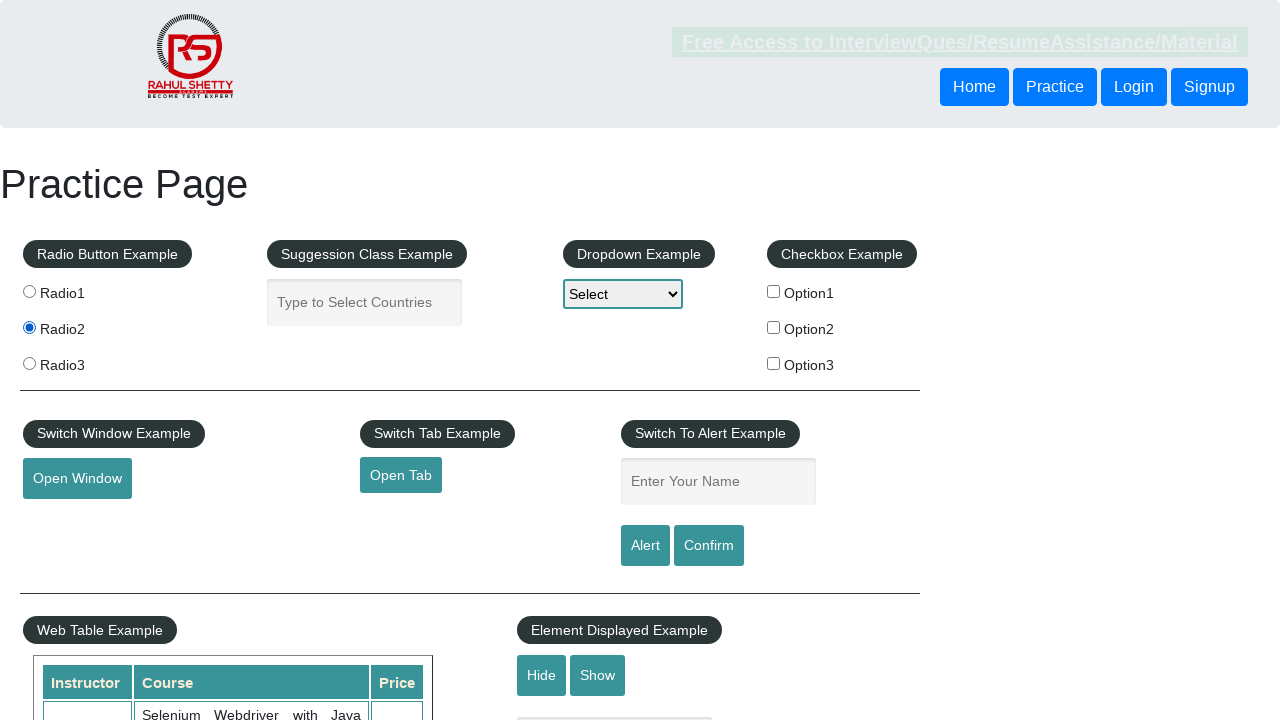

Verified radio button 2 is checked
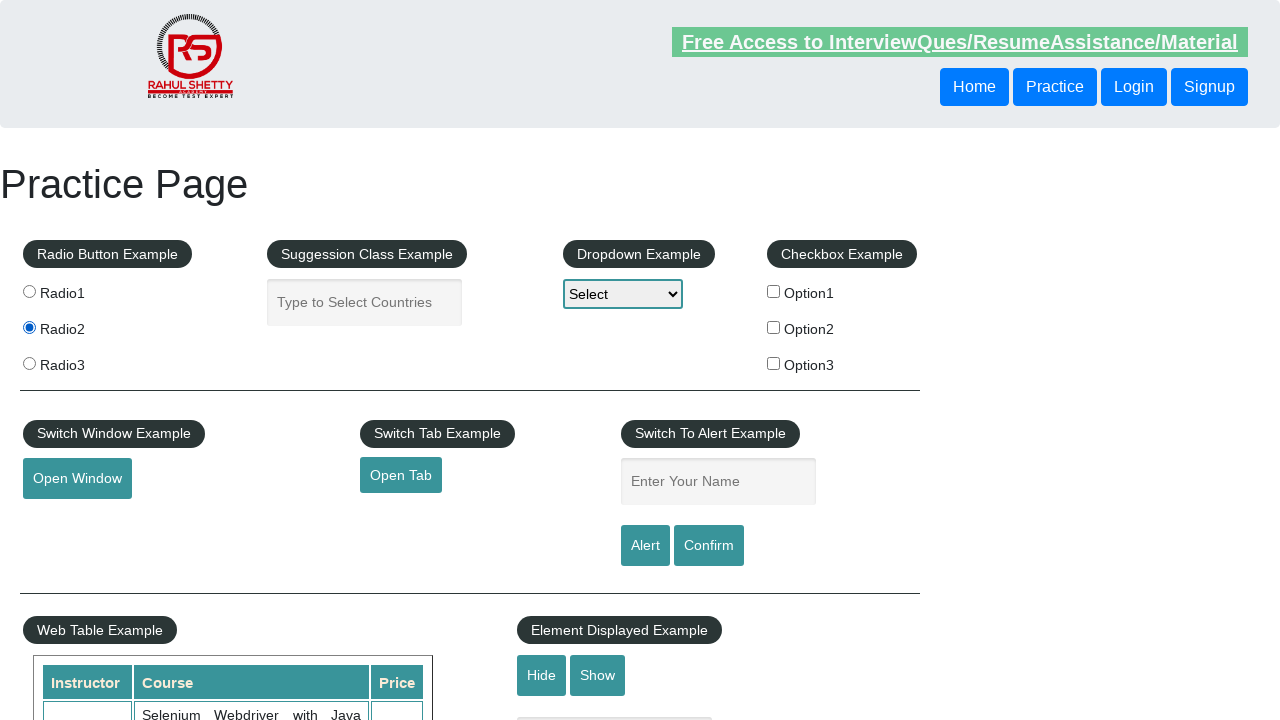

Clicked radio button 3 at (29, 363) on //input[@value='radio3']
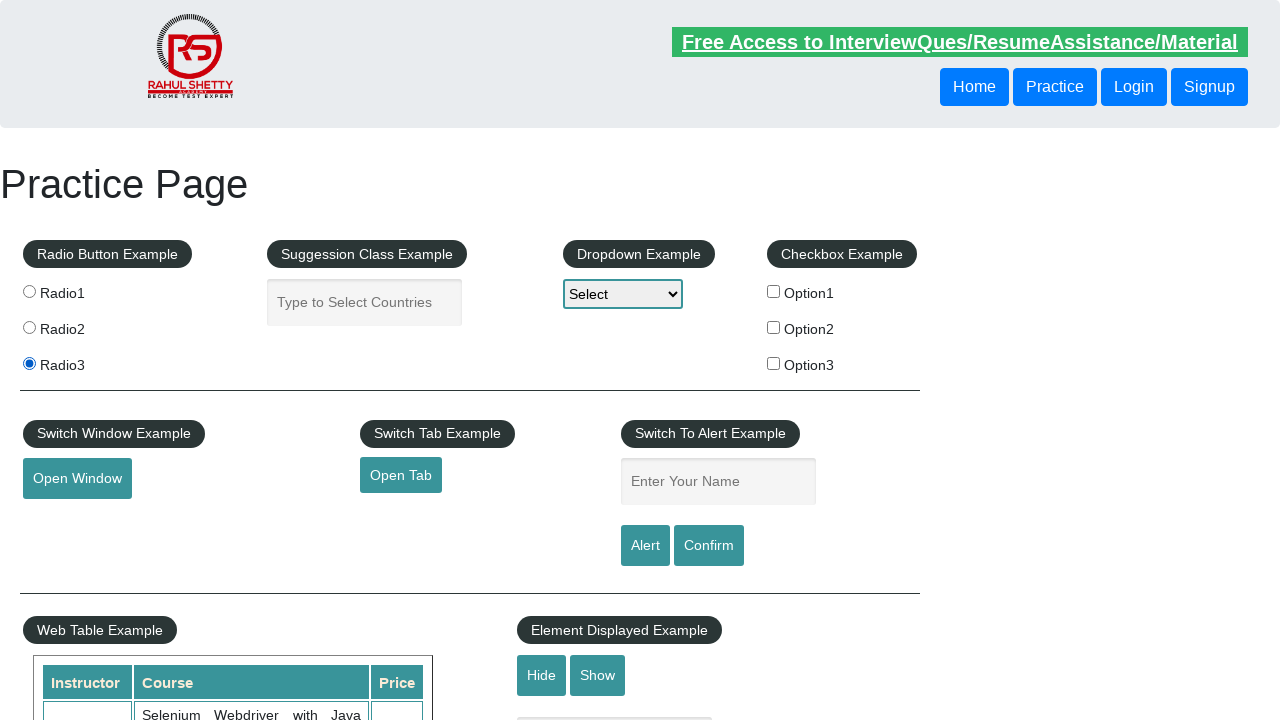

Waited 500ms for radio button 3 to be checked
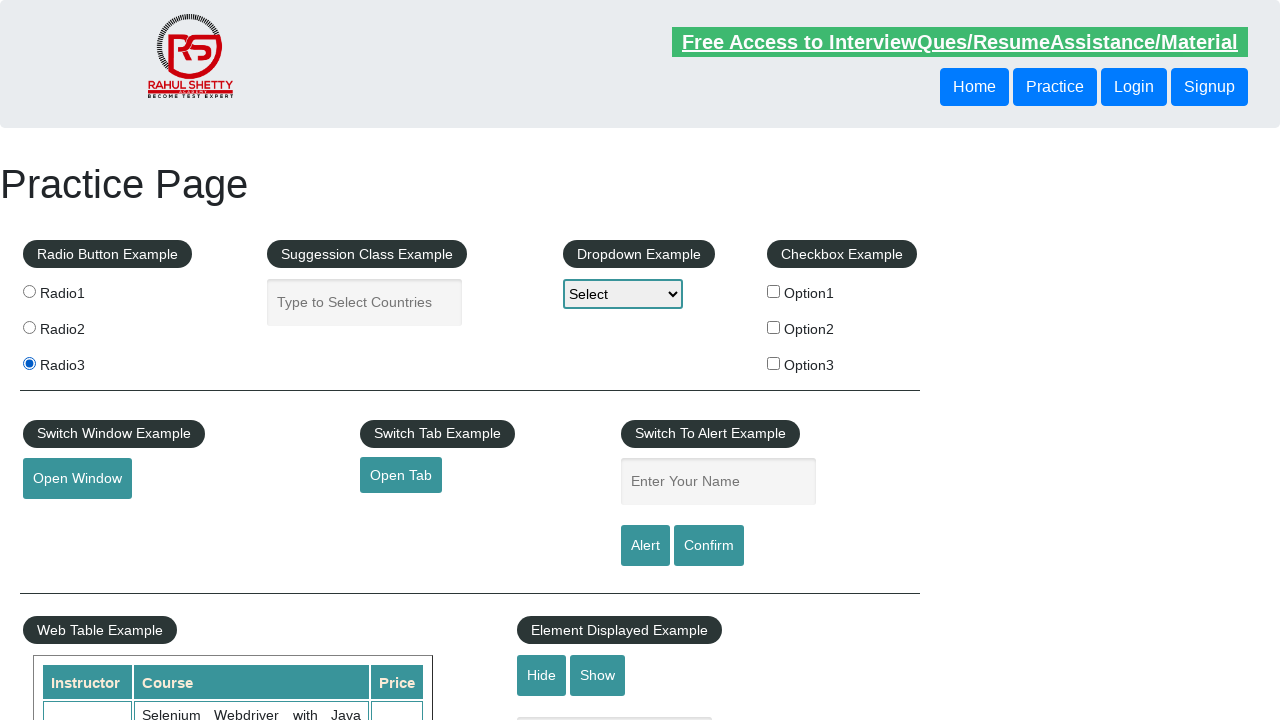

Verified radio button 3 is checked
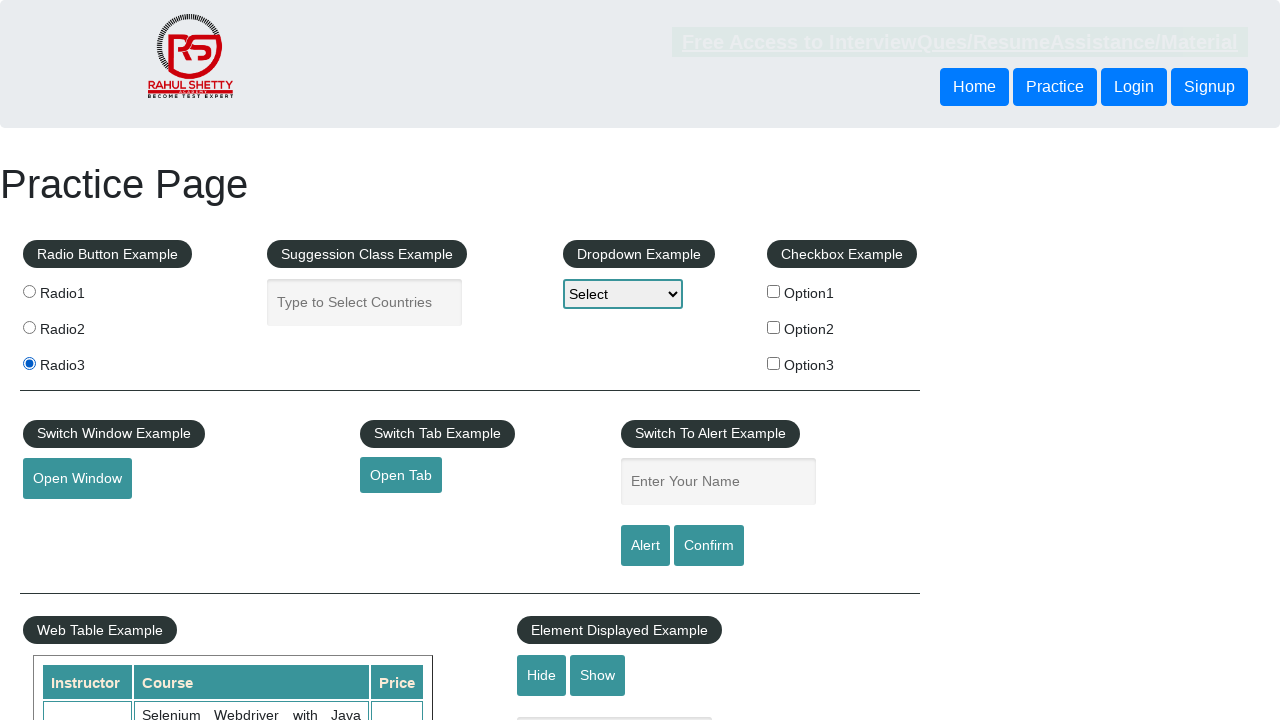

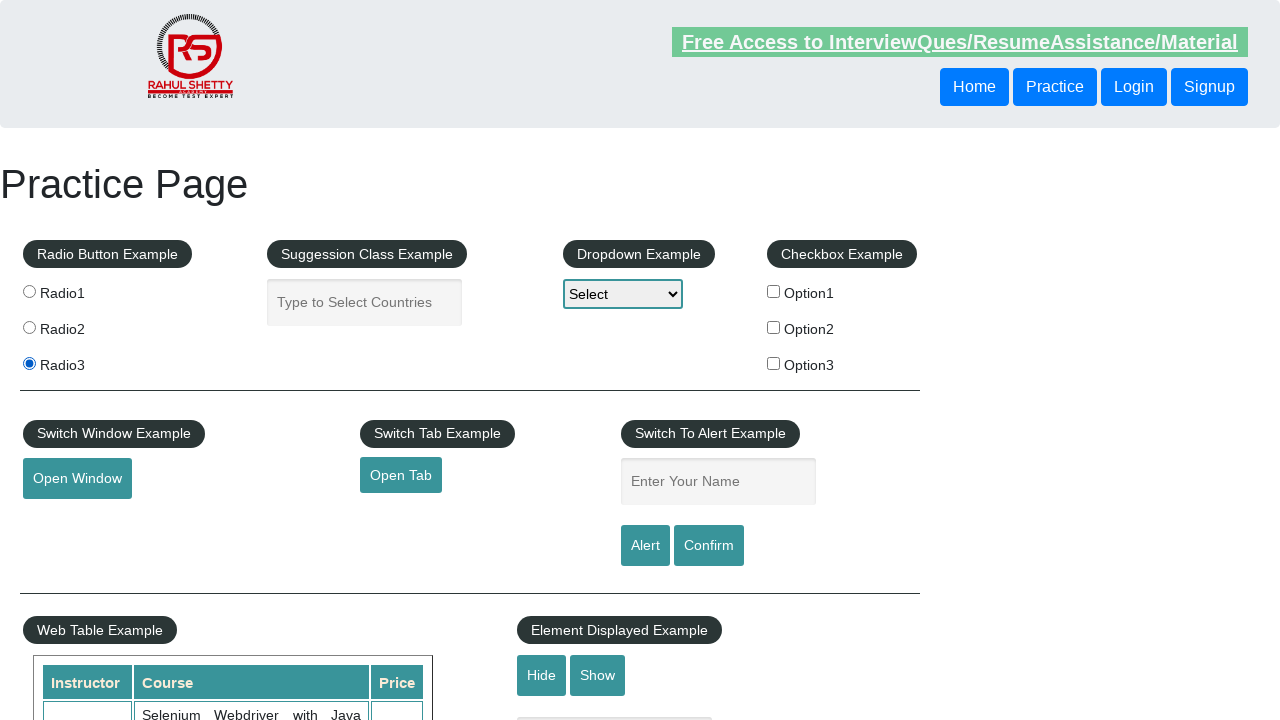